Verifies that the input field with placeholder "Full Name" is visible on the text box page

Starting URL: https://demoqa.com/text-box

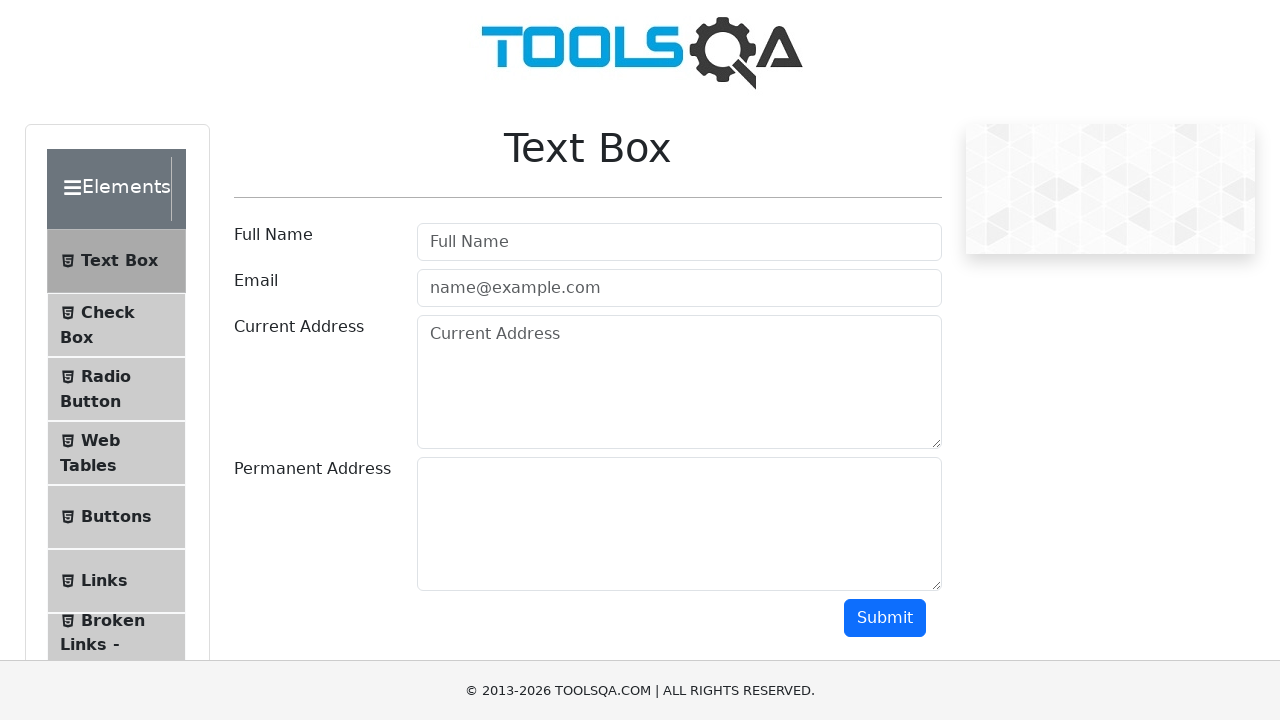

Navigated to text-box page at https://demoqa.com/text-box
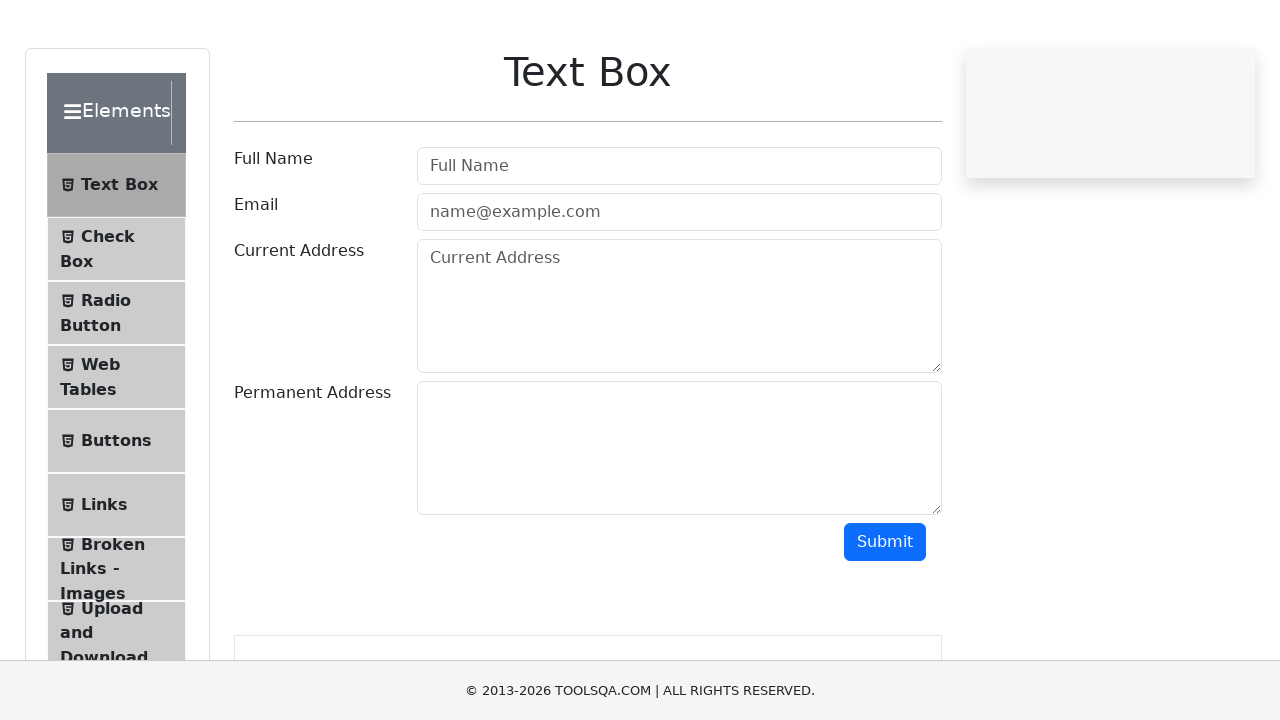

Verified that input field with placeholder 'Full Name' is visible
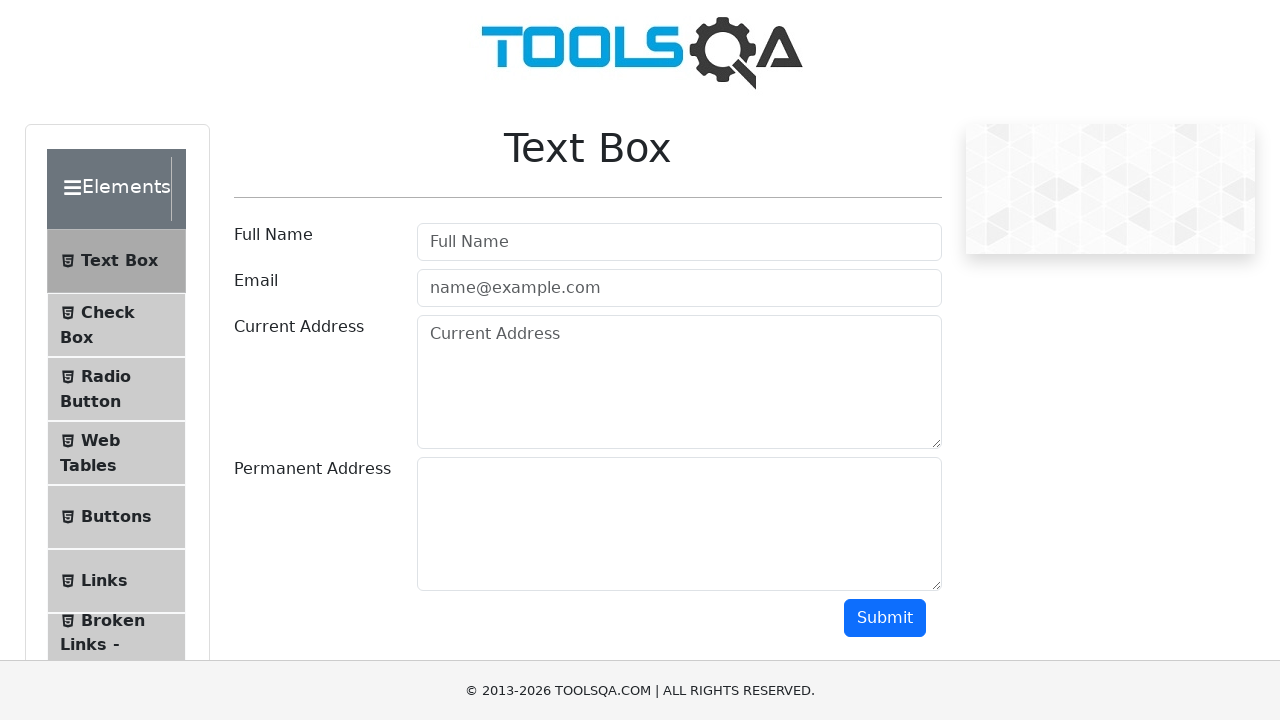

Assertion passed: 'Full Name' placeholder is visible
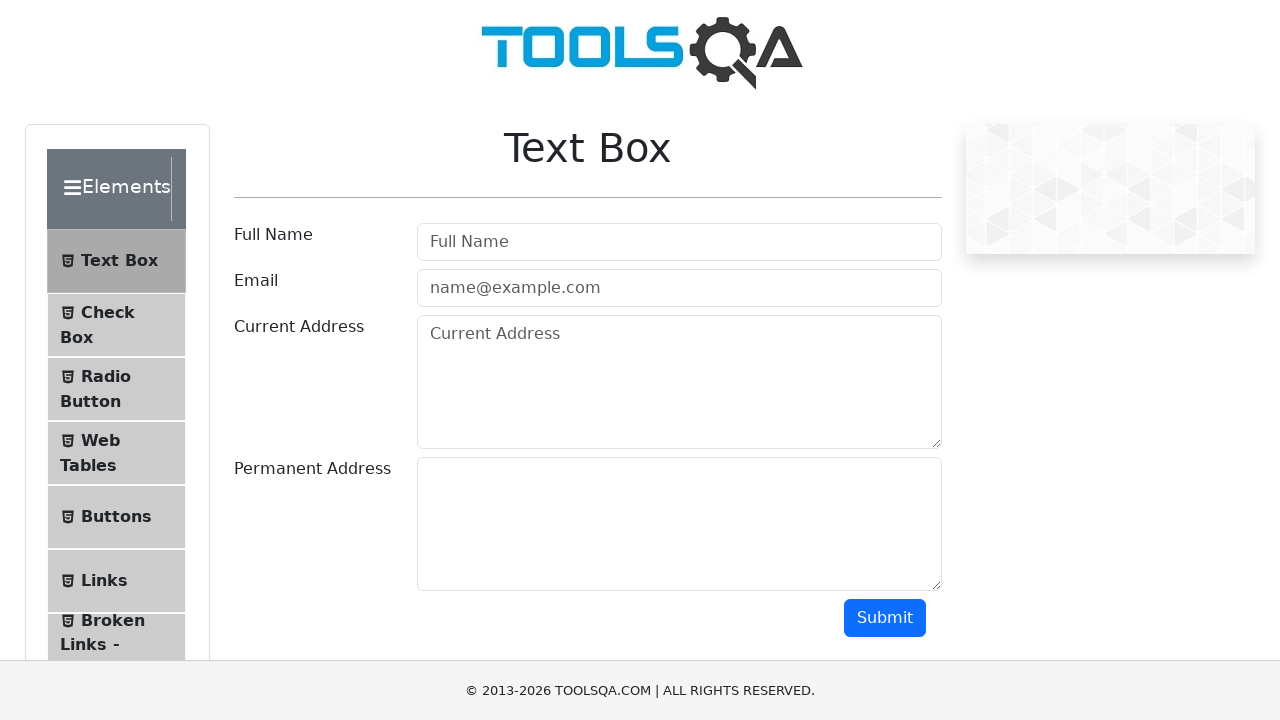

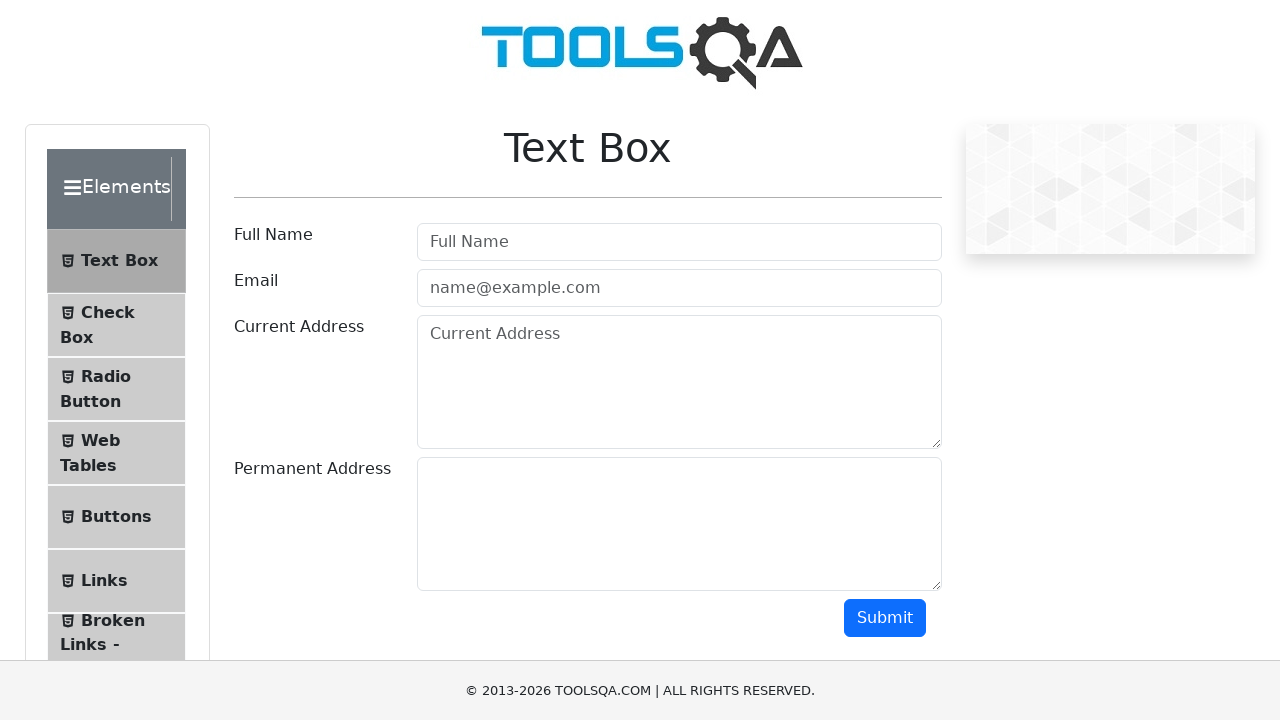